Tests right-click (context click) functionality on the Downloads link on the Selenium website

Starting URL: https://www.selenium.dev/

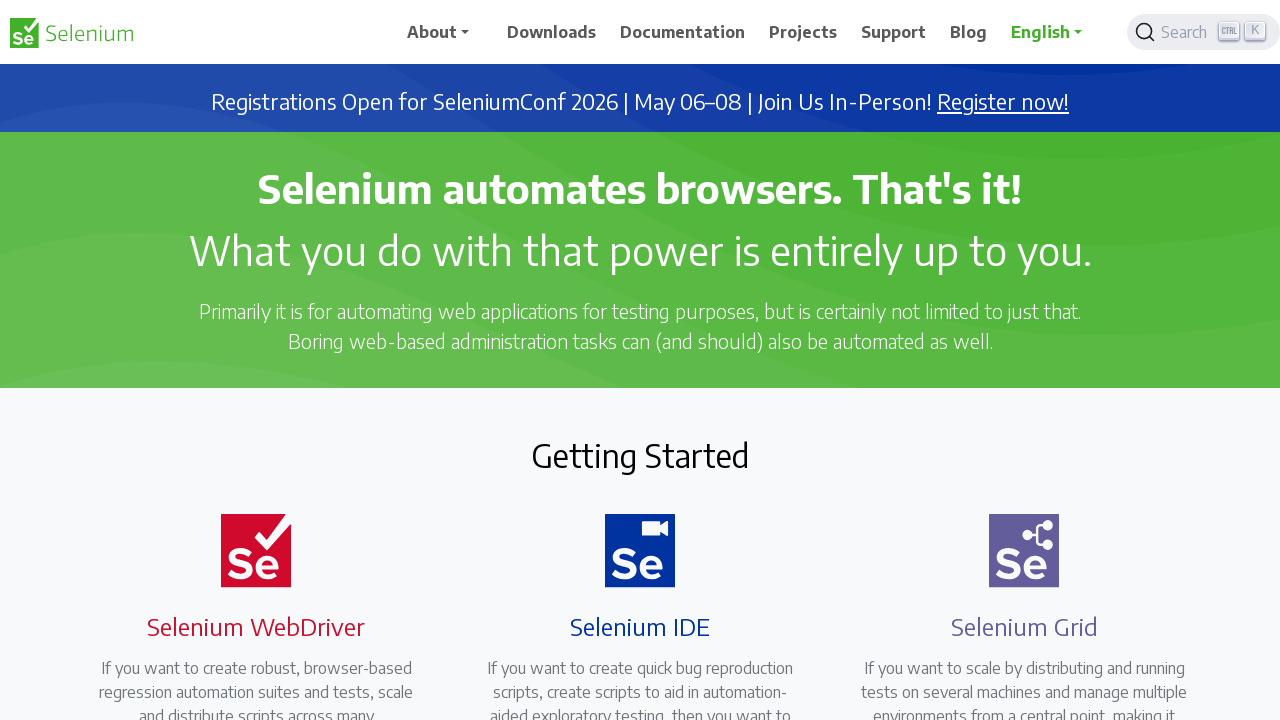

Right-clicked on the Downloads link at (552, 32) on //span[text()='Downloads']
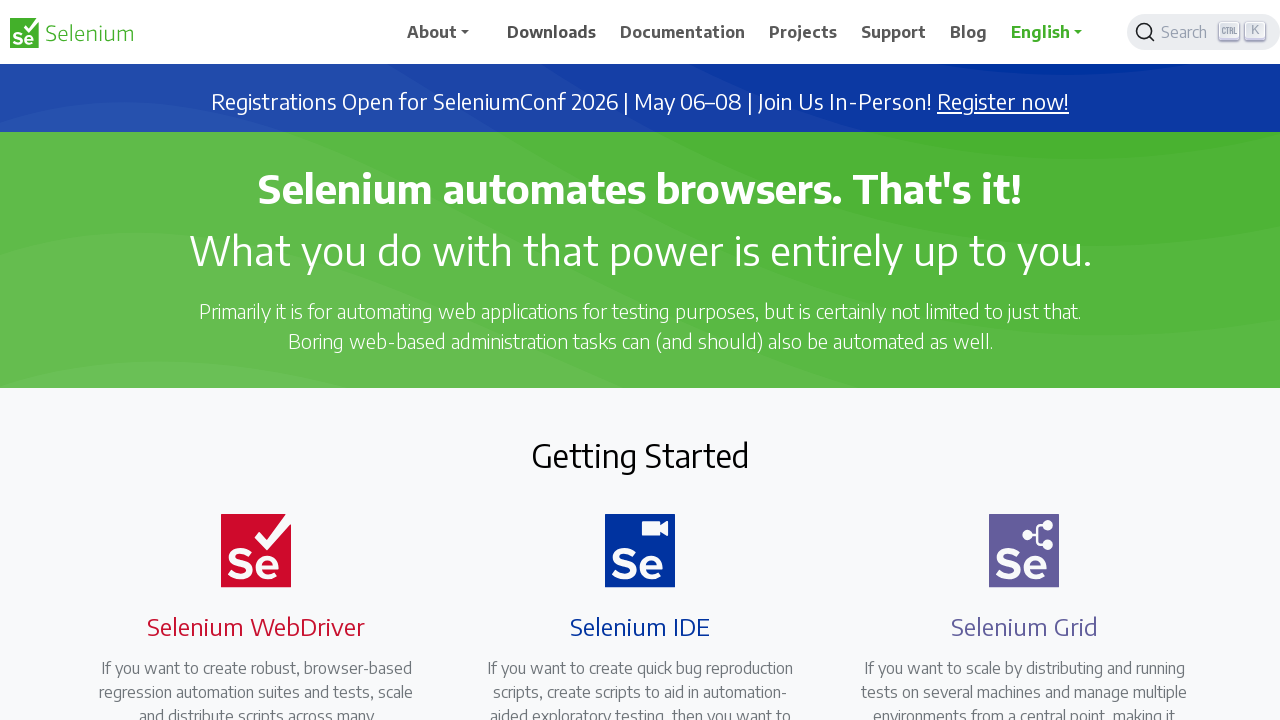

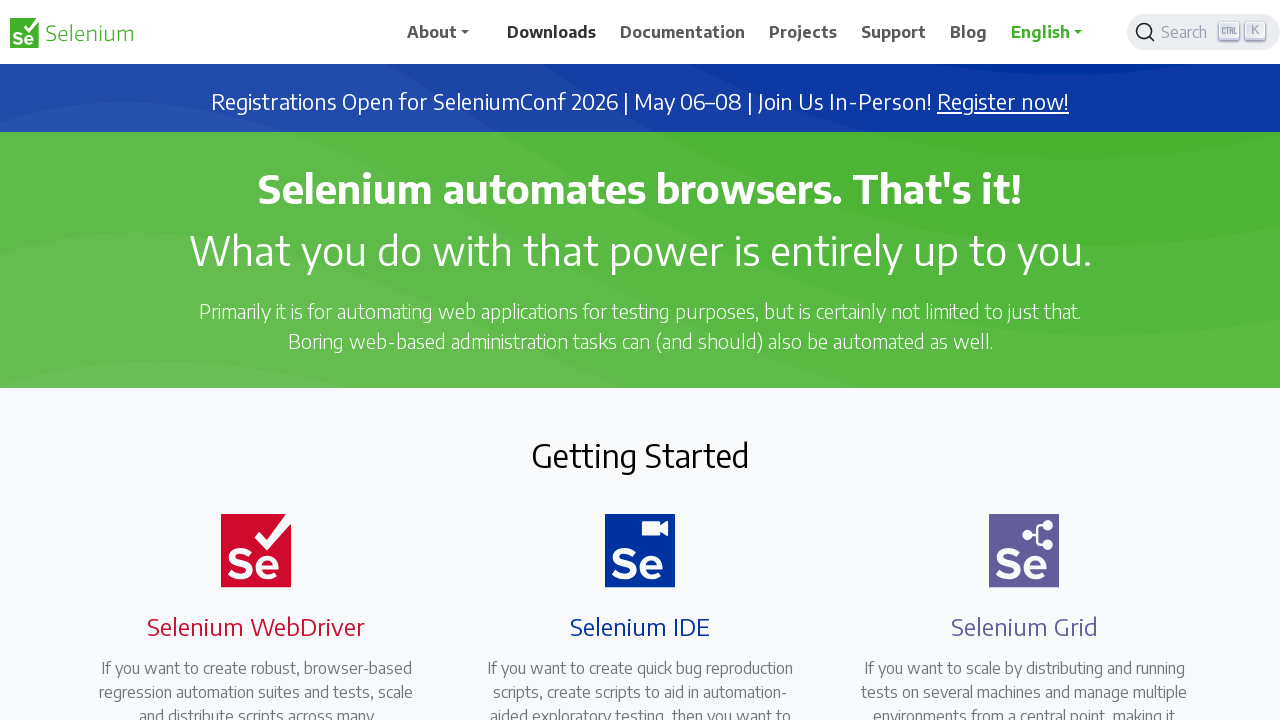